Fills out the entire feedback form with test data including name, age, language checkboxes, gender, dropdown selection, and comment, then submits and verifies the data on the check page

Starting URL: https://uljanovs.github.io/site/tasks/provide_feedback

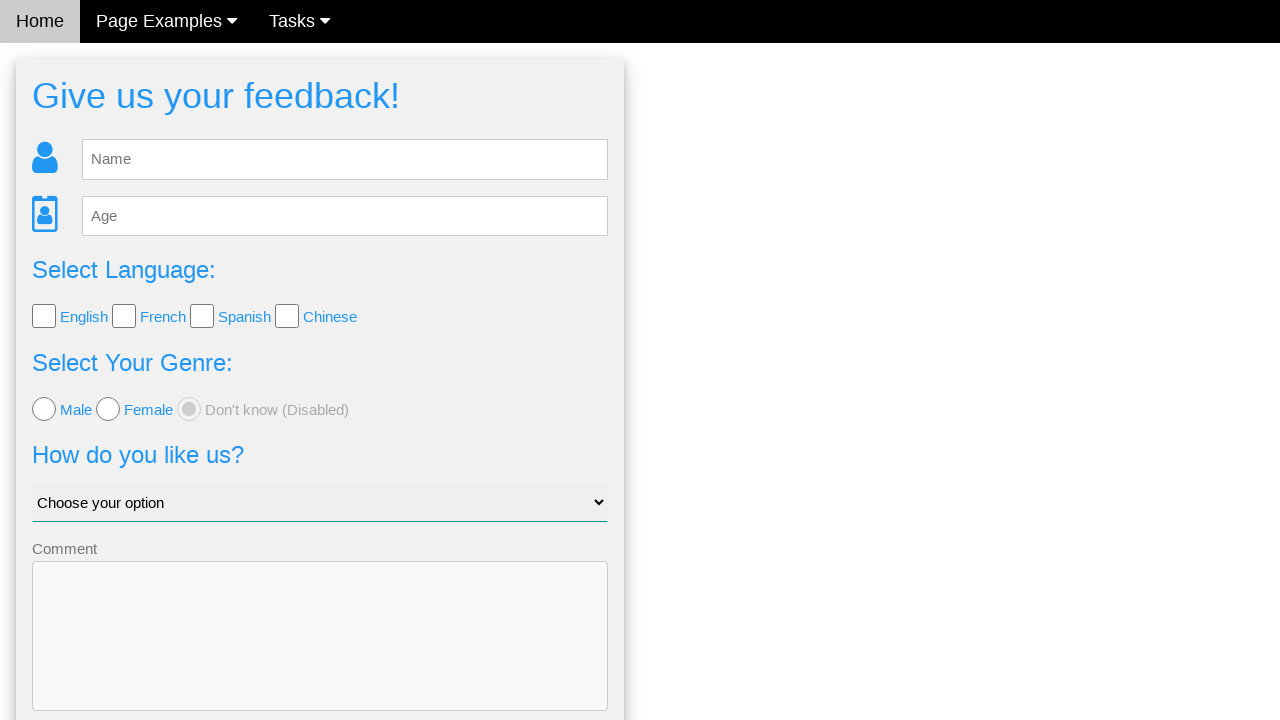

Waited for feedback form to load
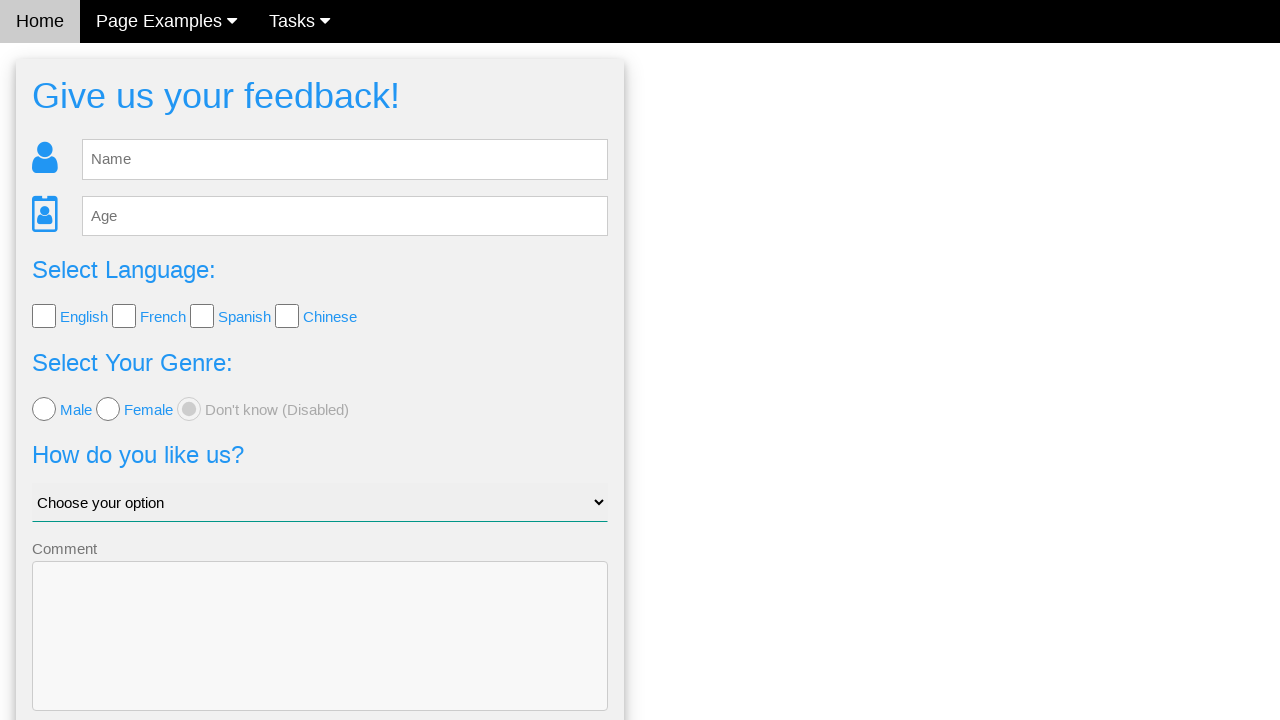

Filled name field with 'name' on input[name='name']
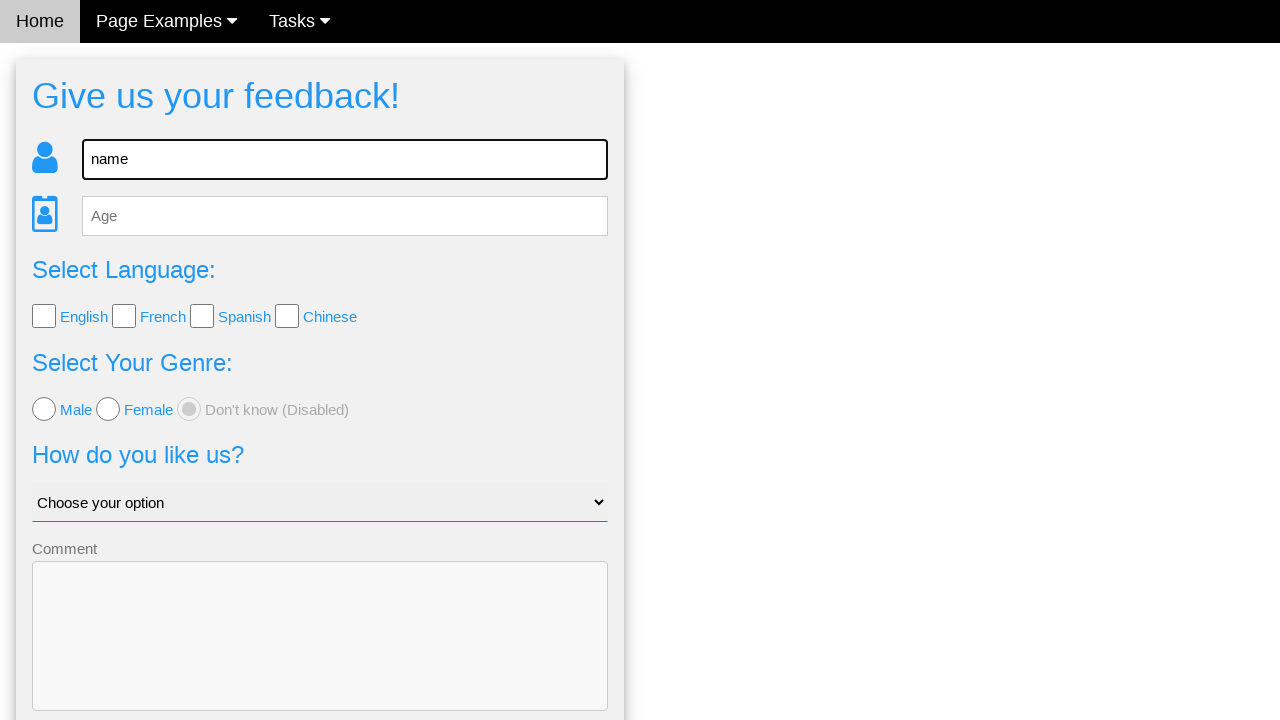

Filled age field with '30' on input[name='age']
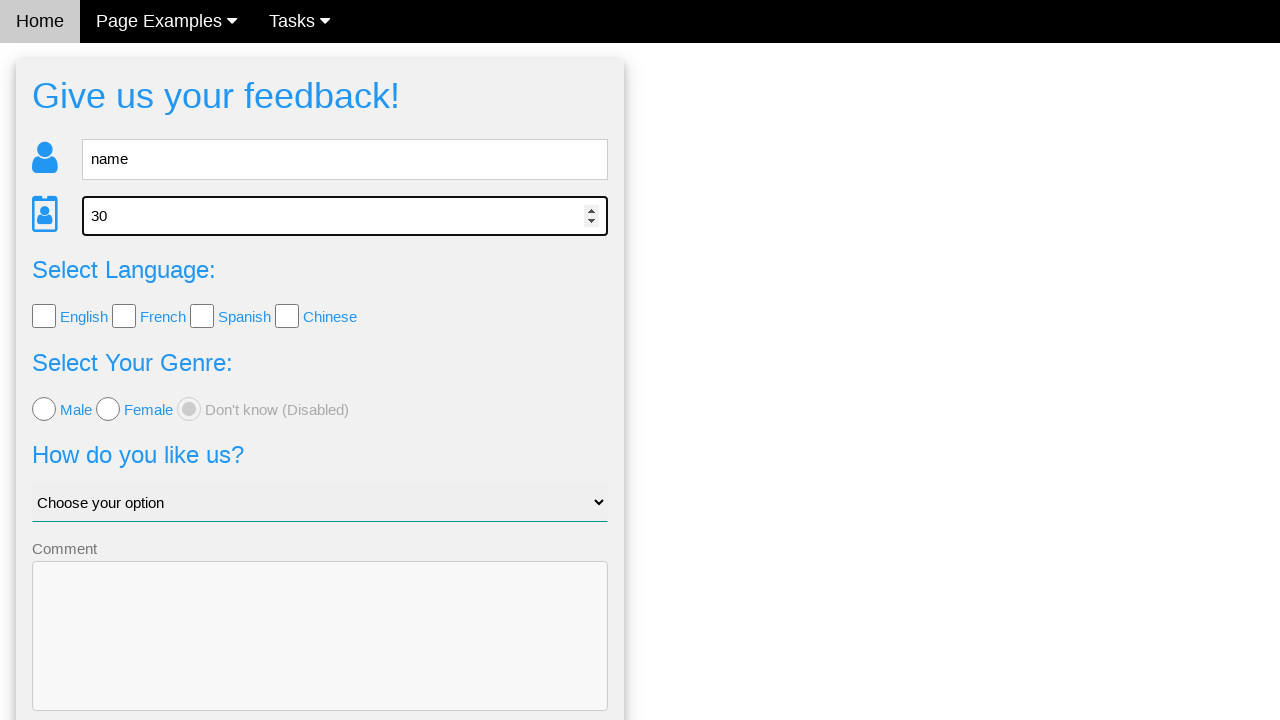

Checked second language checkbox at (124, 316) on input[type='checkbox'] >> nth=1
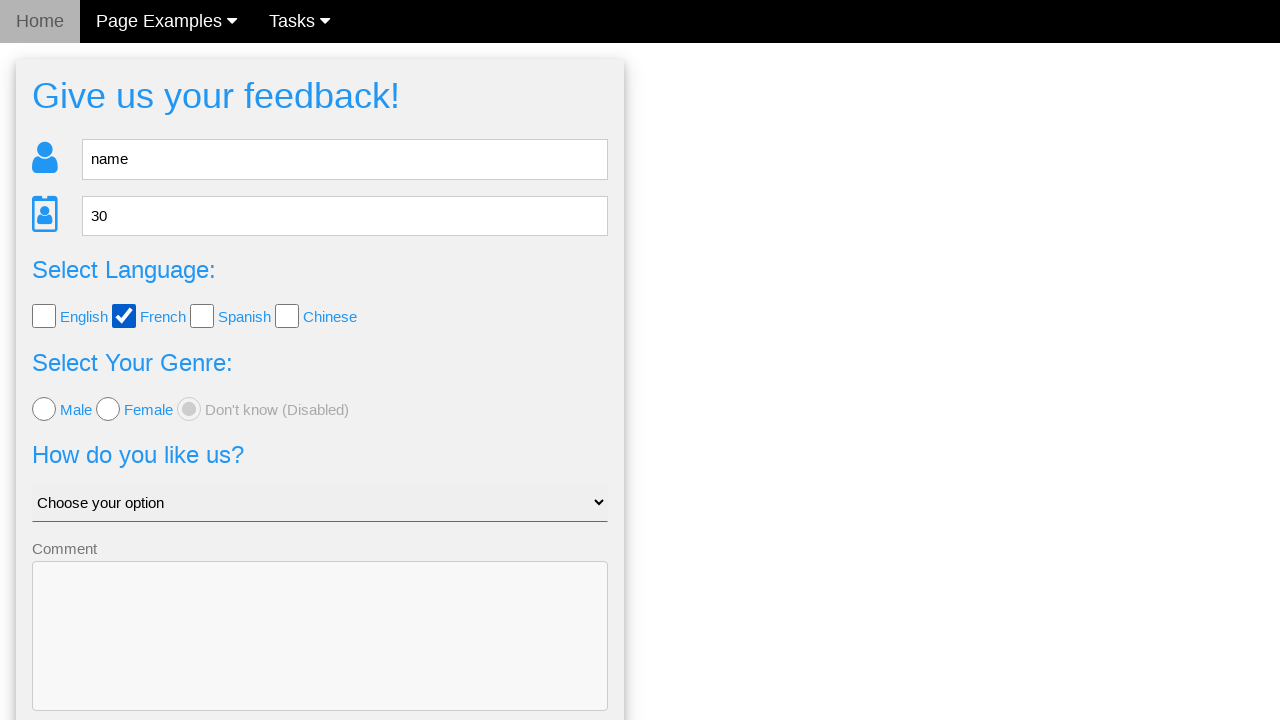

Checked fourth language checkbox at (287, 316) on input[type='checkbox'] >> nth=3
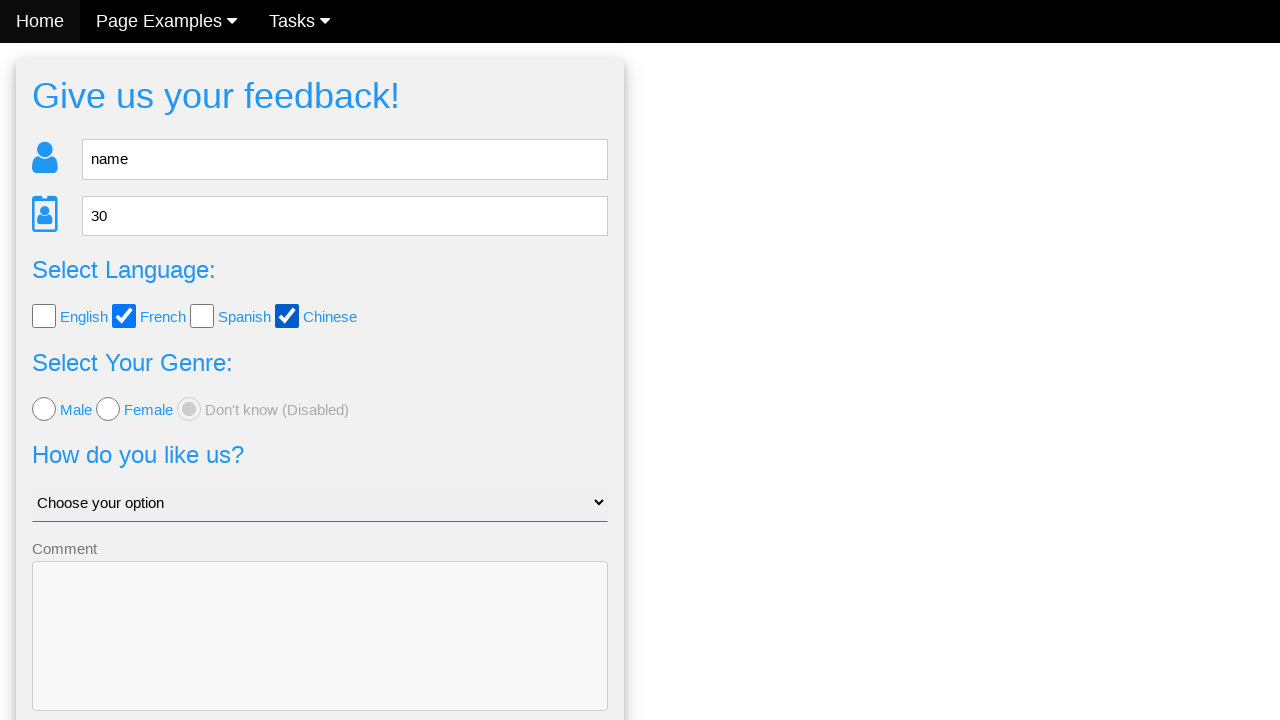

Selected Female gender radio button at (108, 409) on input[type='radio'][value='female'], input[name='gender'][value='female']
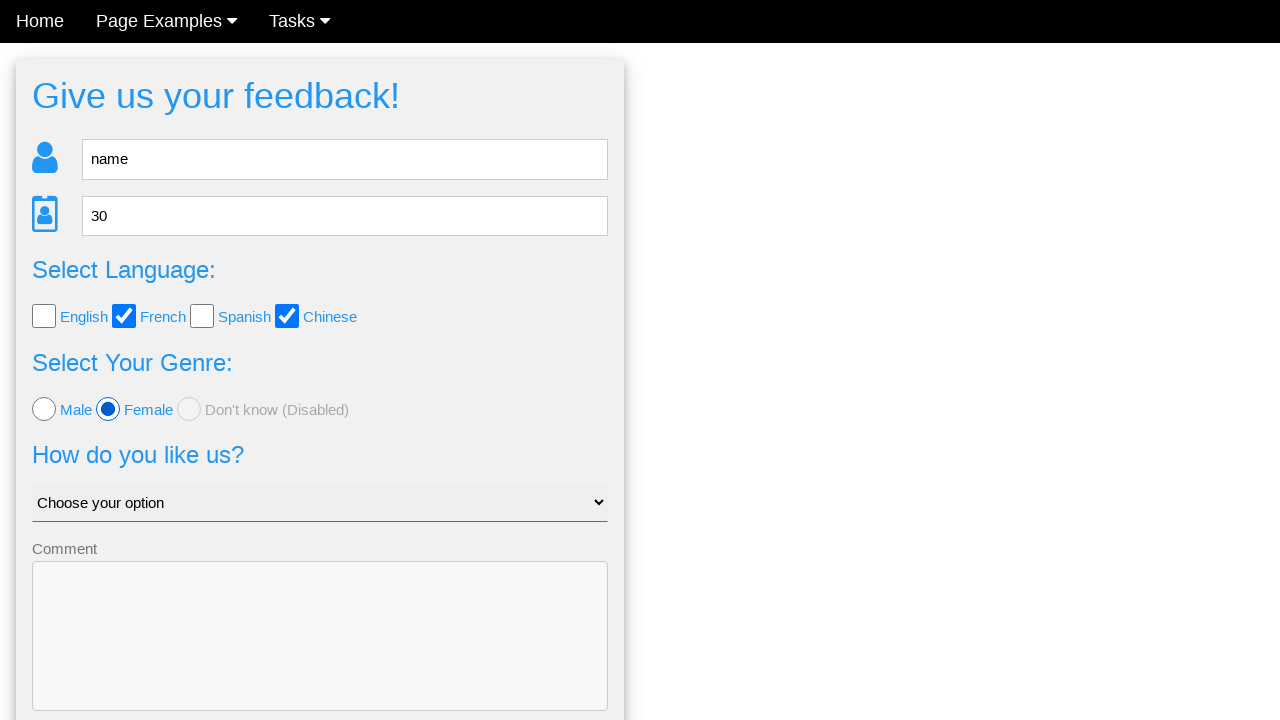

Selected 'Why me?' from dropdown on select
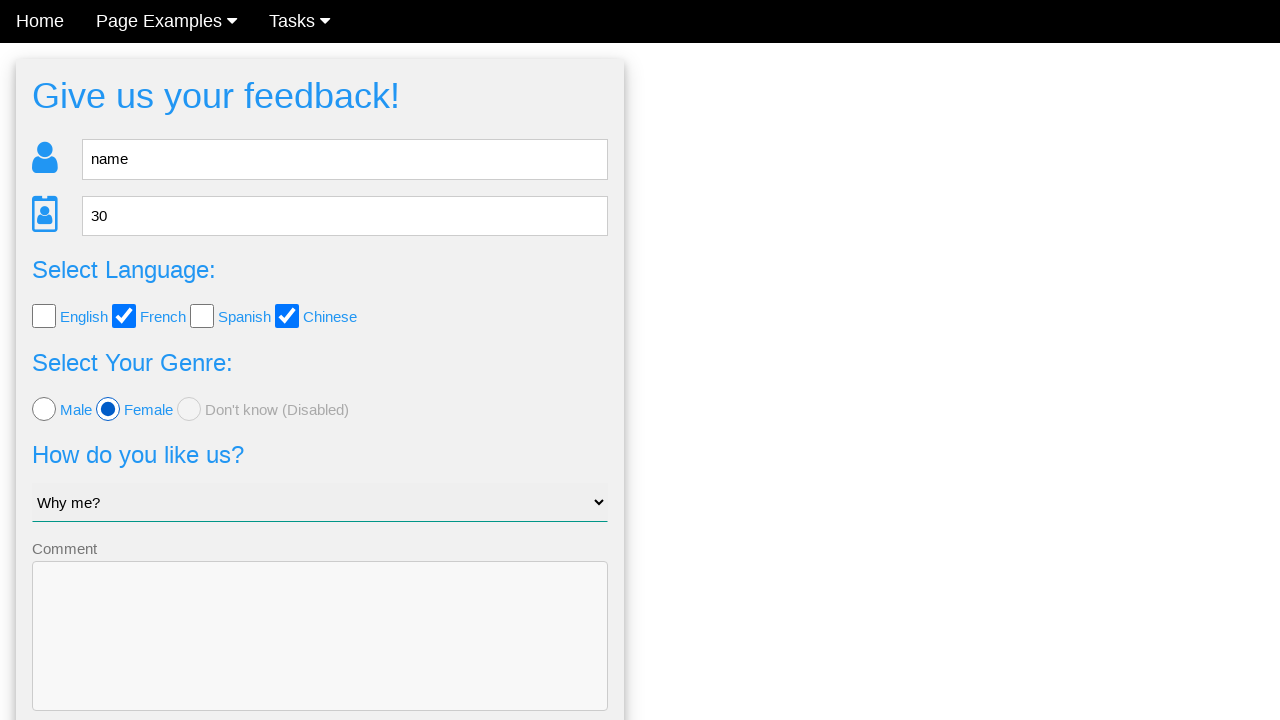

Filled comment field with multi-line text on textarea[name='comment']
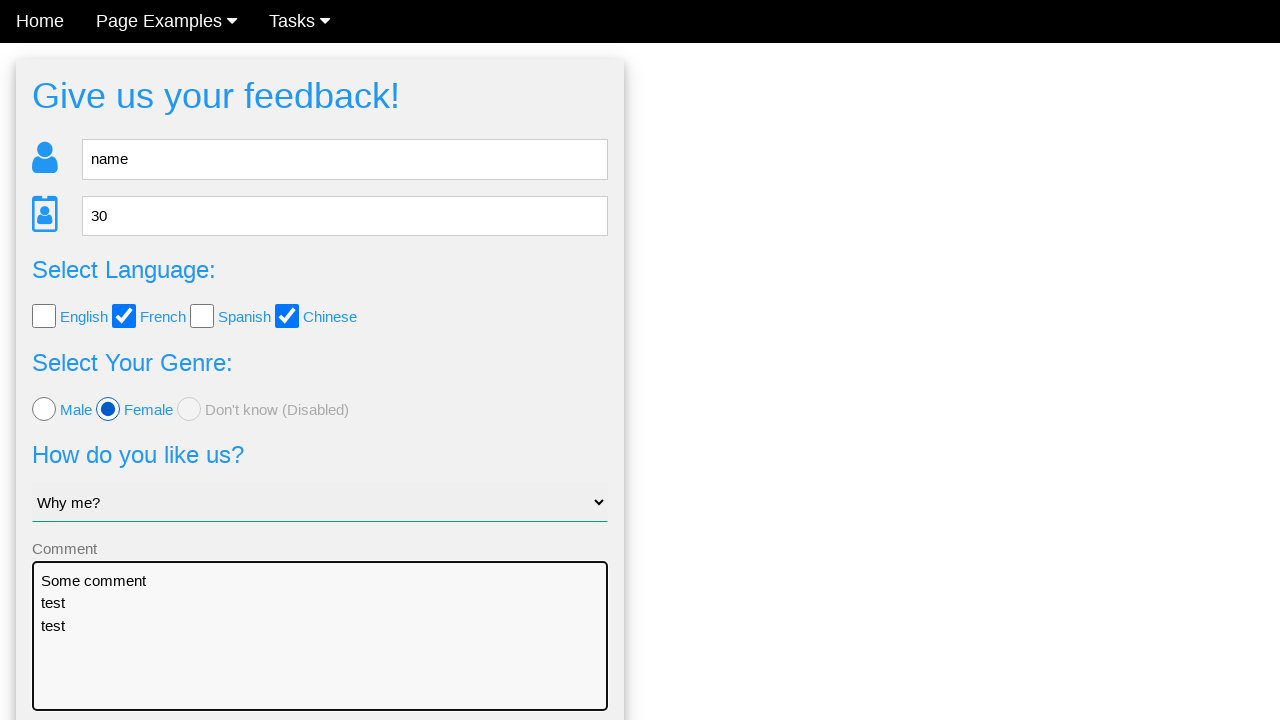

Clicked Submit button to send feedback form at (320, 656) on button[type='submit'], input[type='submit'], .btn-primary
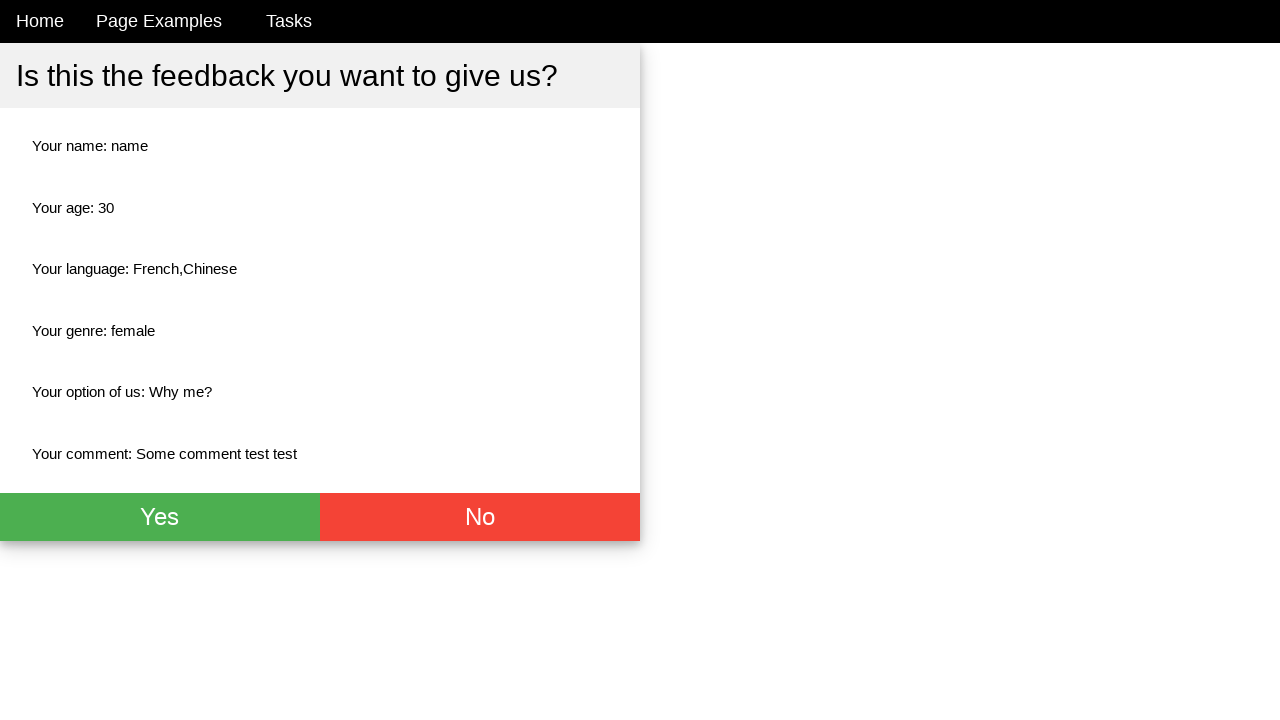

Waited for feedback check page to load
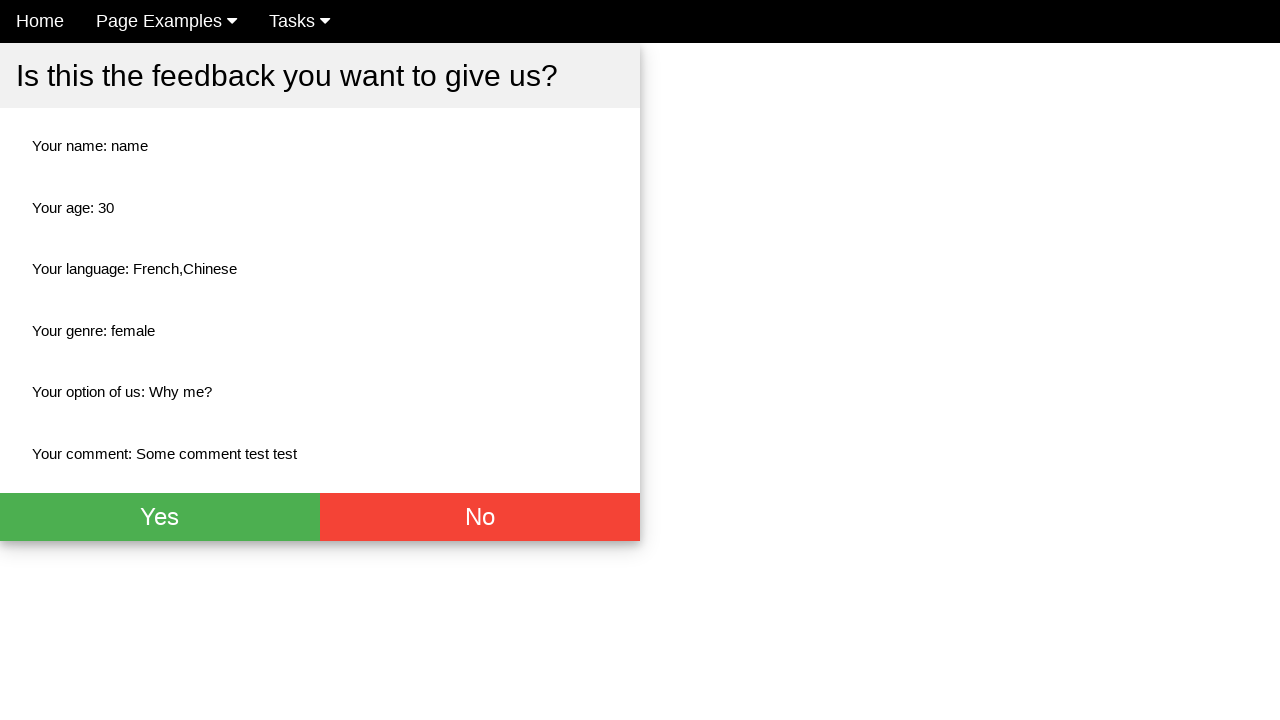

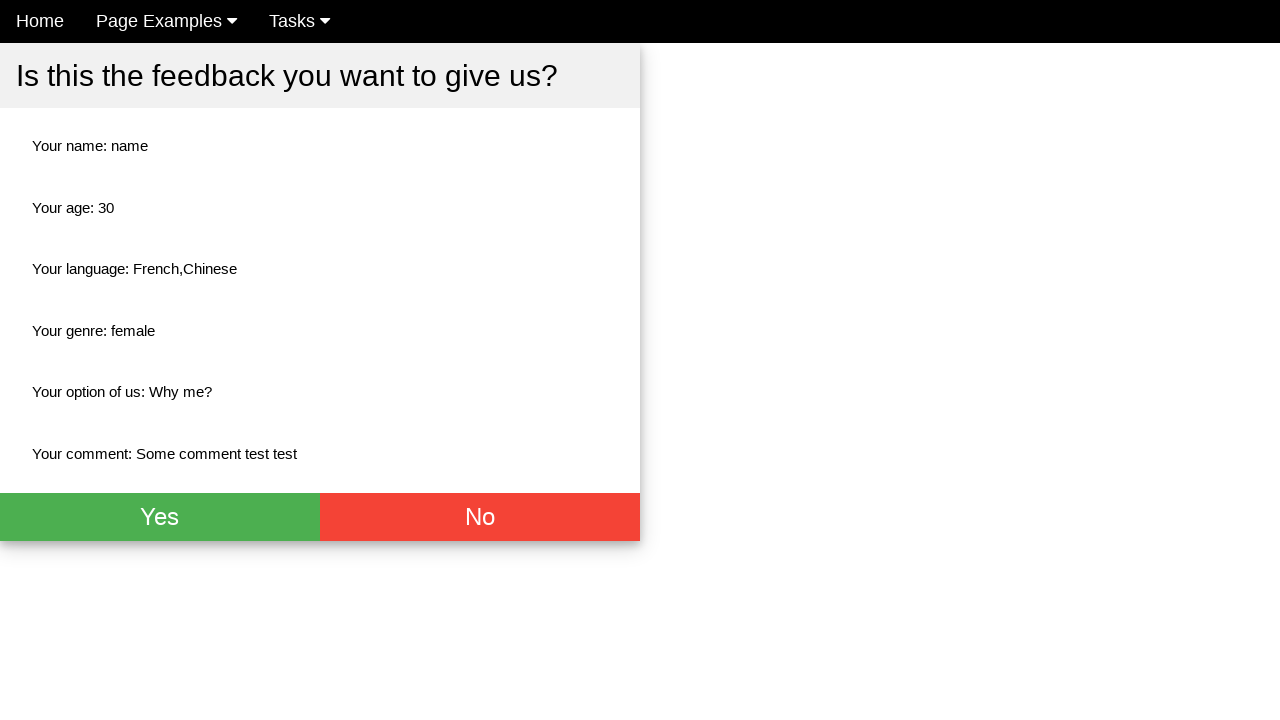